Tests user registration form on ParaBank by filling out all required fields including personal information, address, and account credentials

Starting URL: https://parabank.parasoft.com

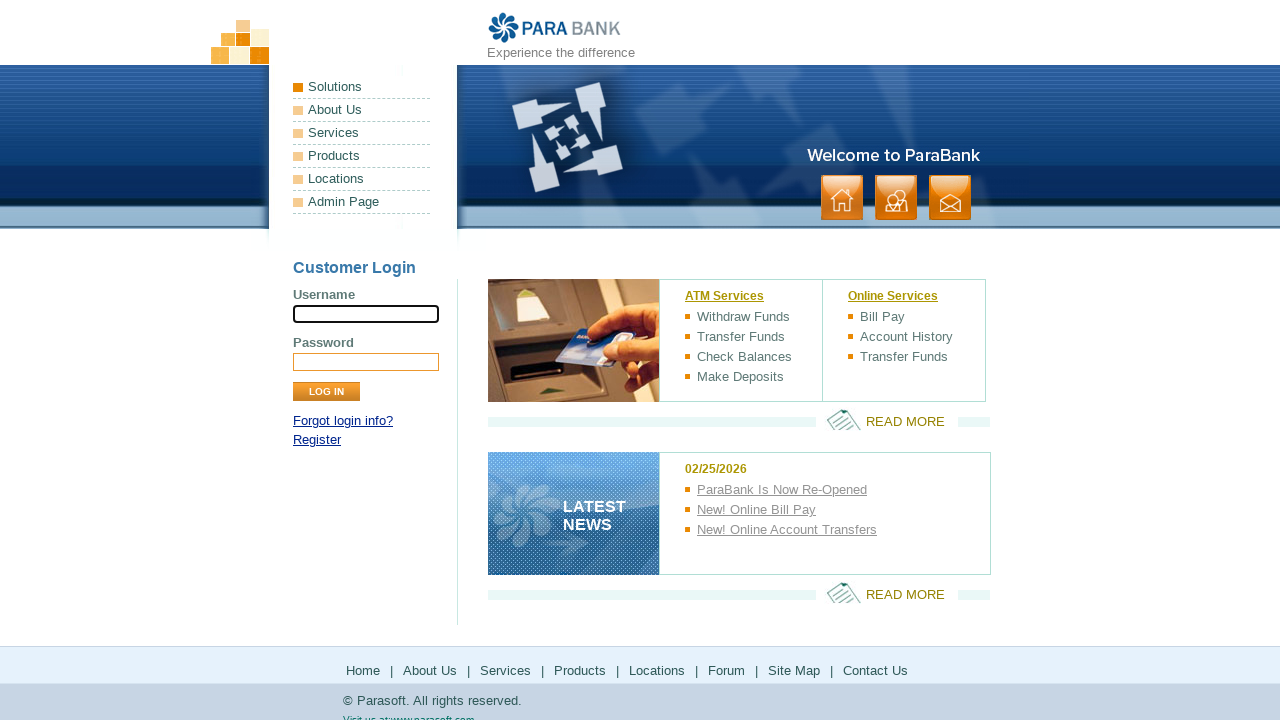

Clicked Register link to navigate to registration form at (317, 440) on xpath=//*[@id='loginPanel']/p[2]/a
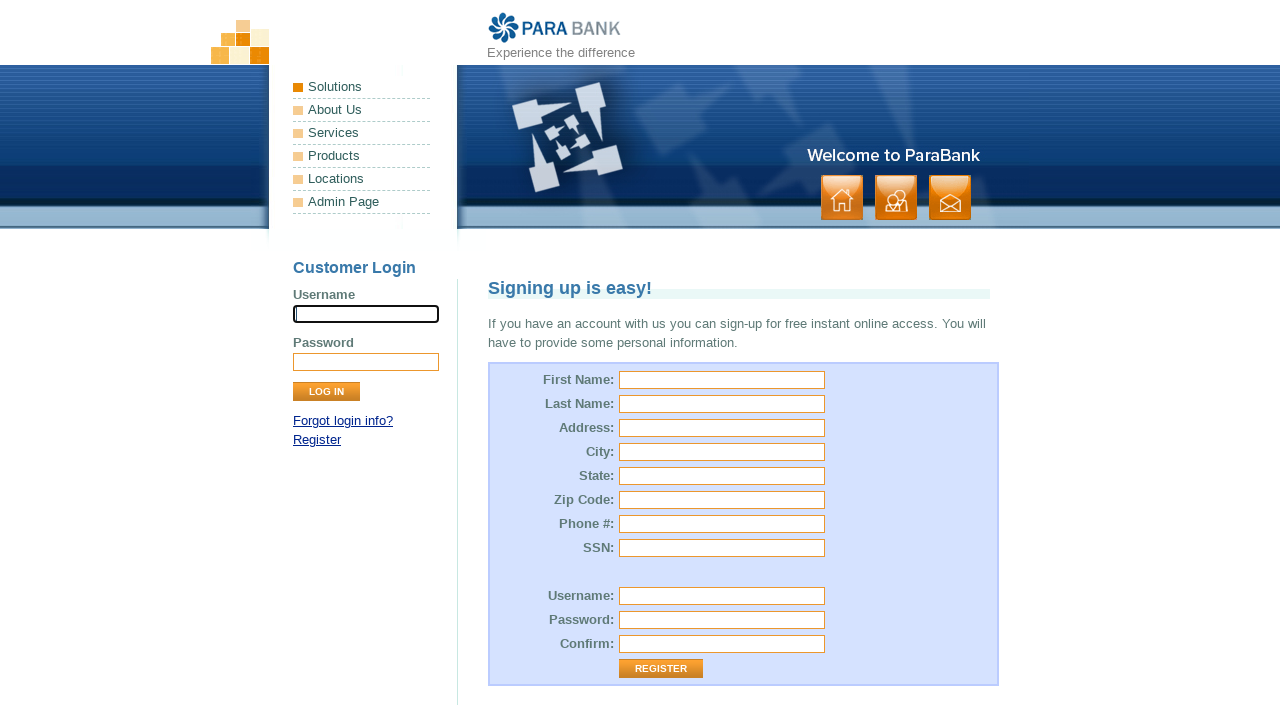

Filled first name field with 'John' on //*[@id='customer.firstName']
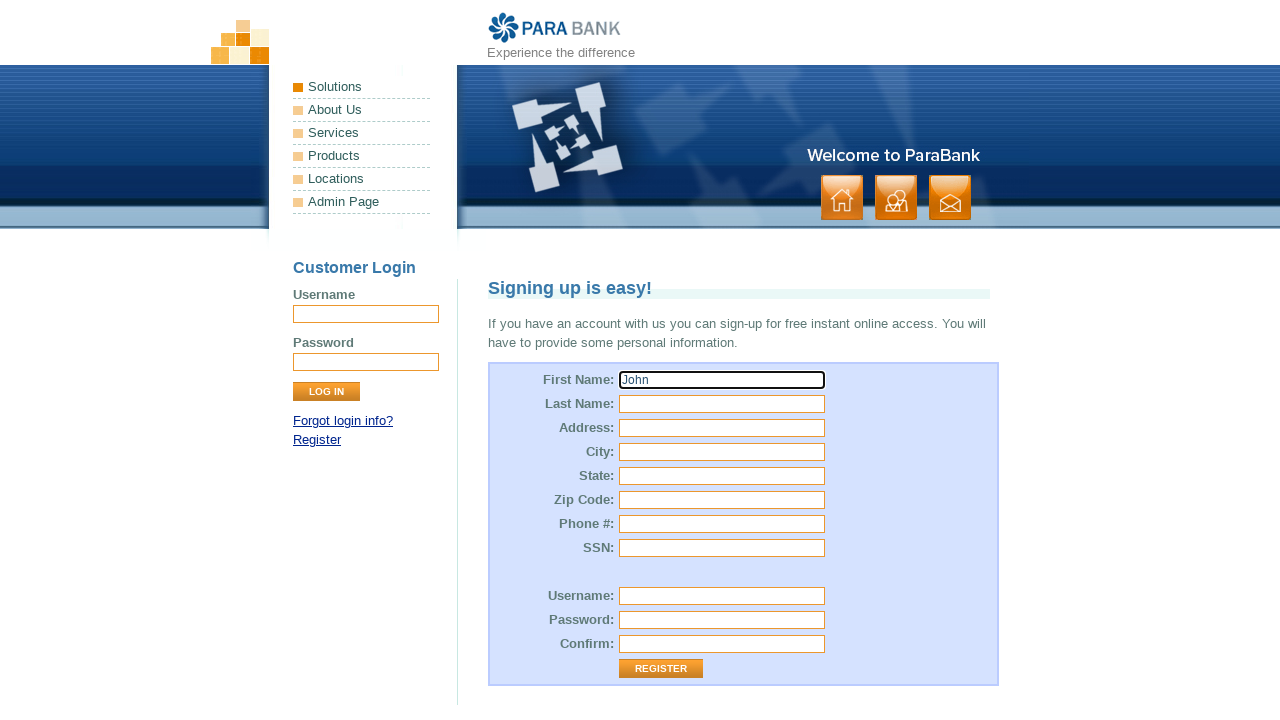

Filled last name field with 'Smith' on //*[@id='customer.lastName']
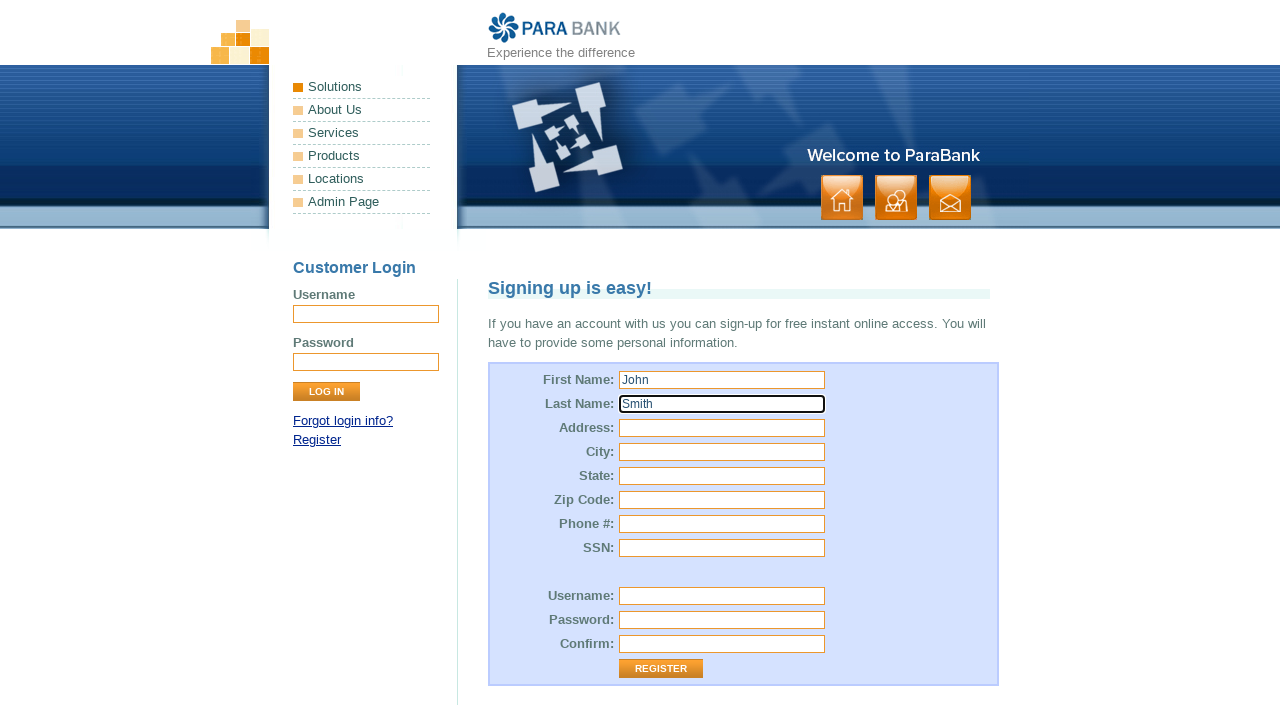

Filled street address field with '123 Main Street' on //*[@id='customer.address.street']
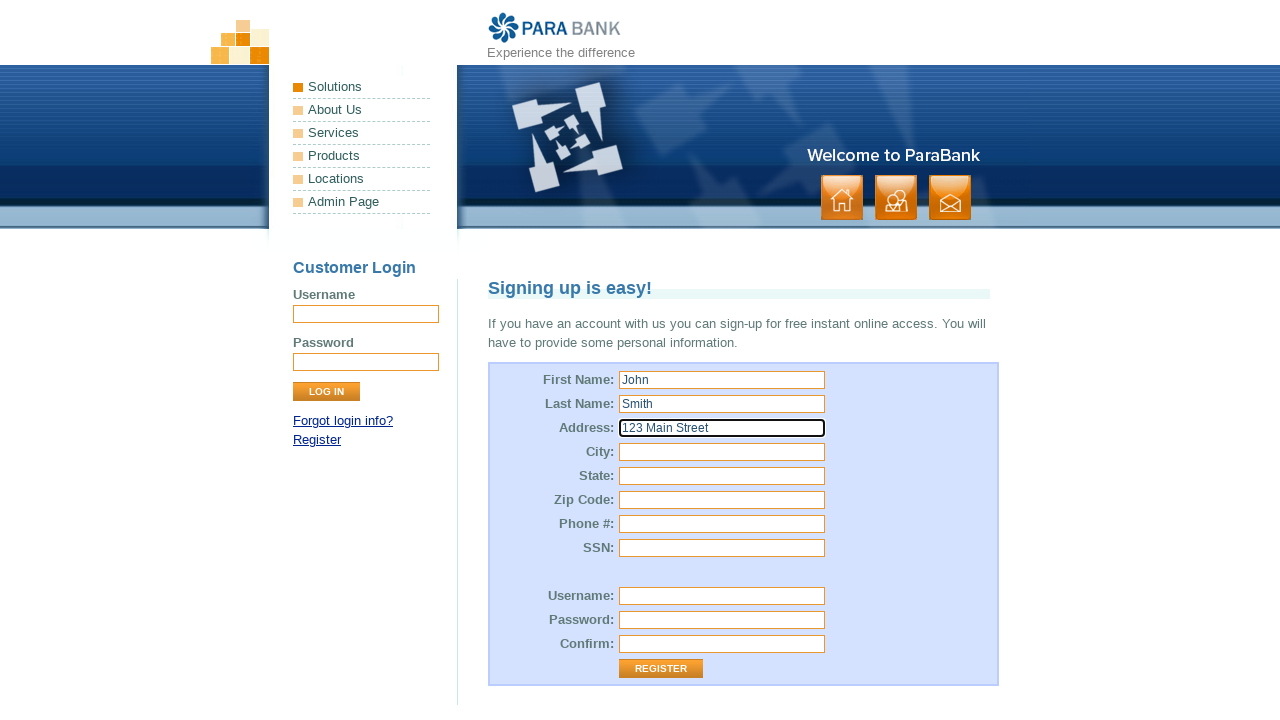

Filled city field with 'Austin' on //*[@id='customer.address.city']
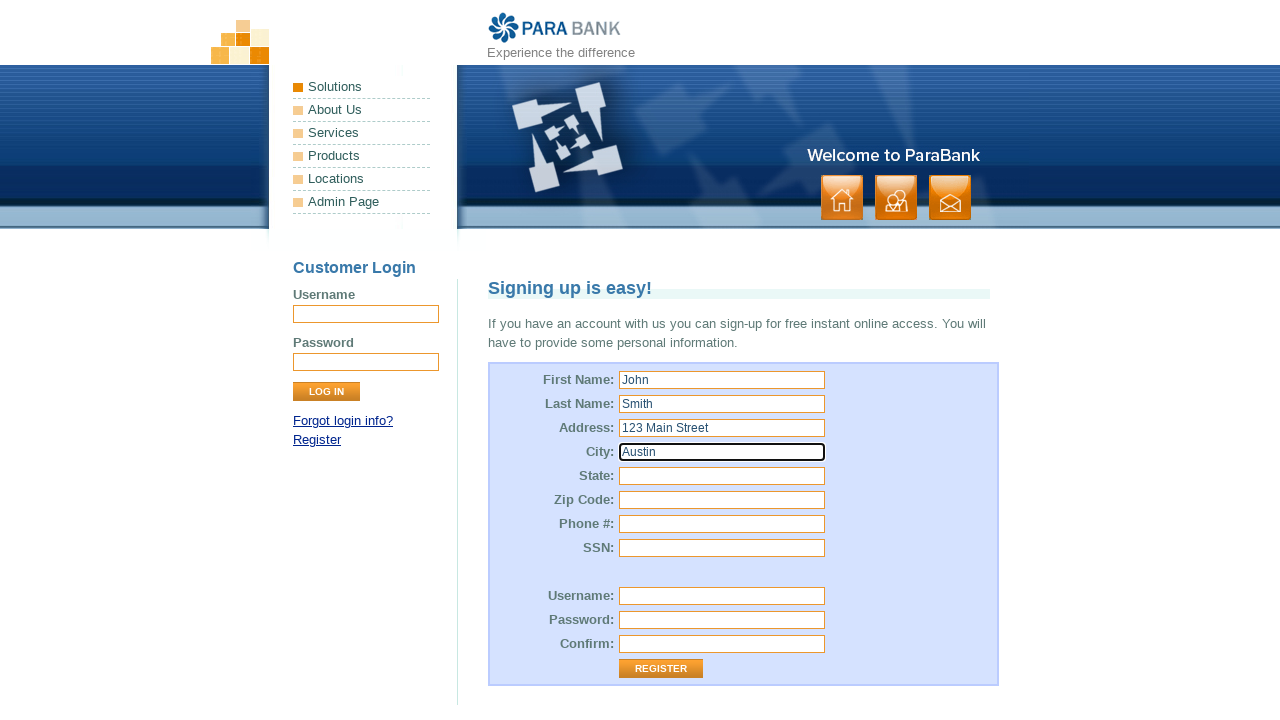

Filled state field with 'Texas' on //*[@id='customer.address.state']
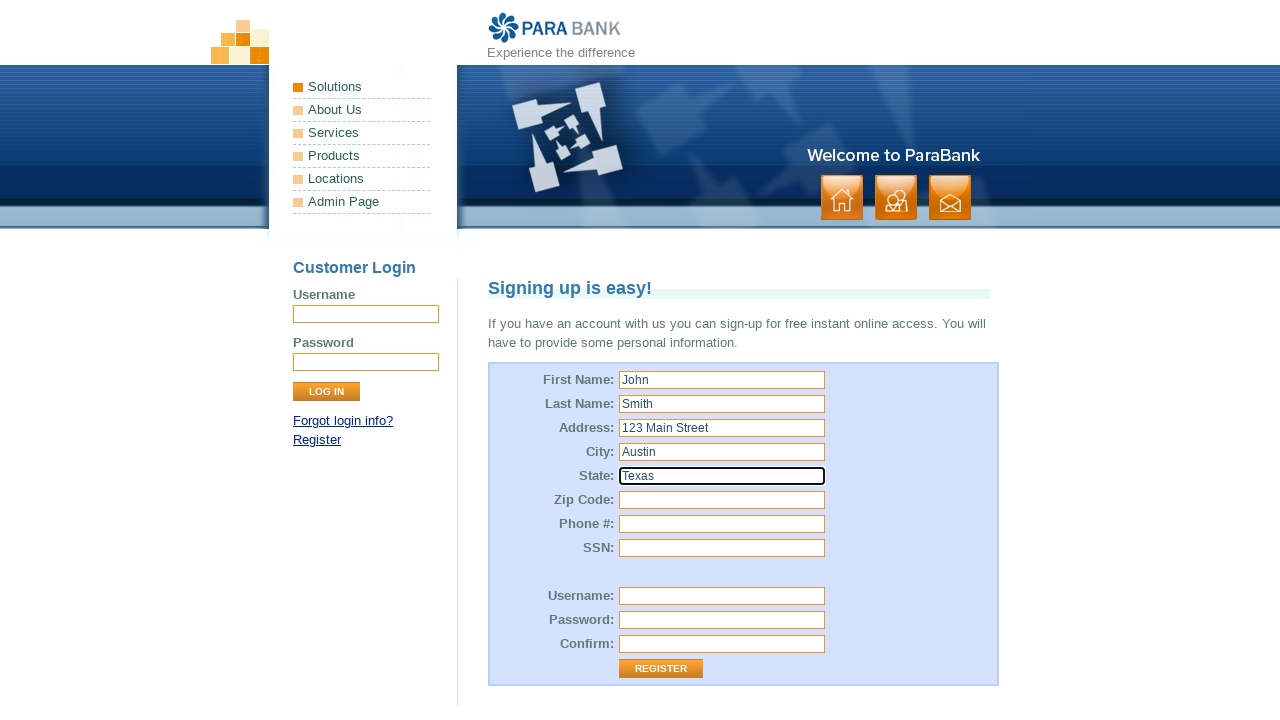

Filled zip code field with '78701' on //*[@id='customer.address.zipCode']
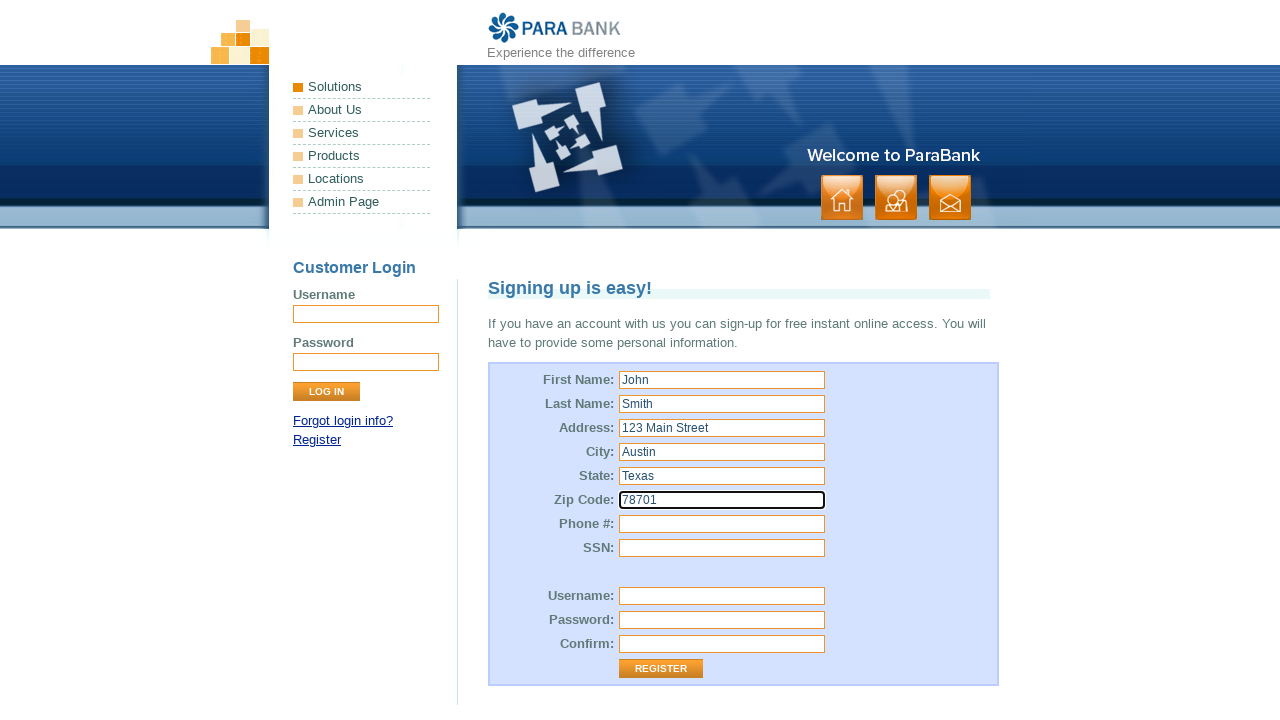

Filled phone number field with '5125551234' on //*[@id='customer.phoneNumber']
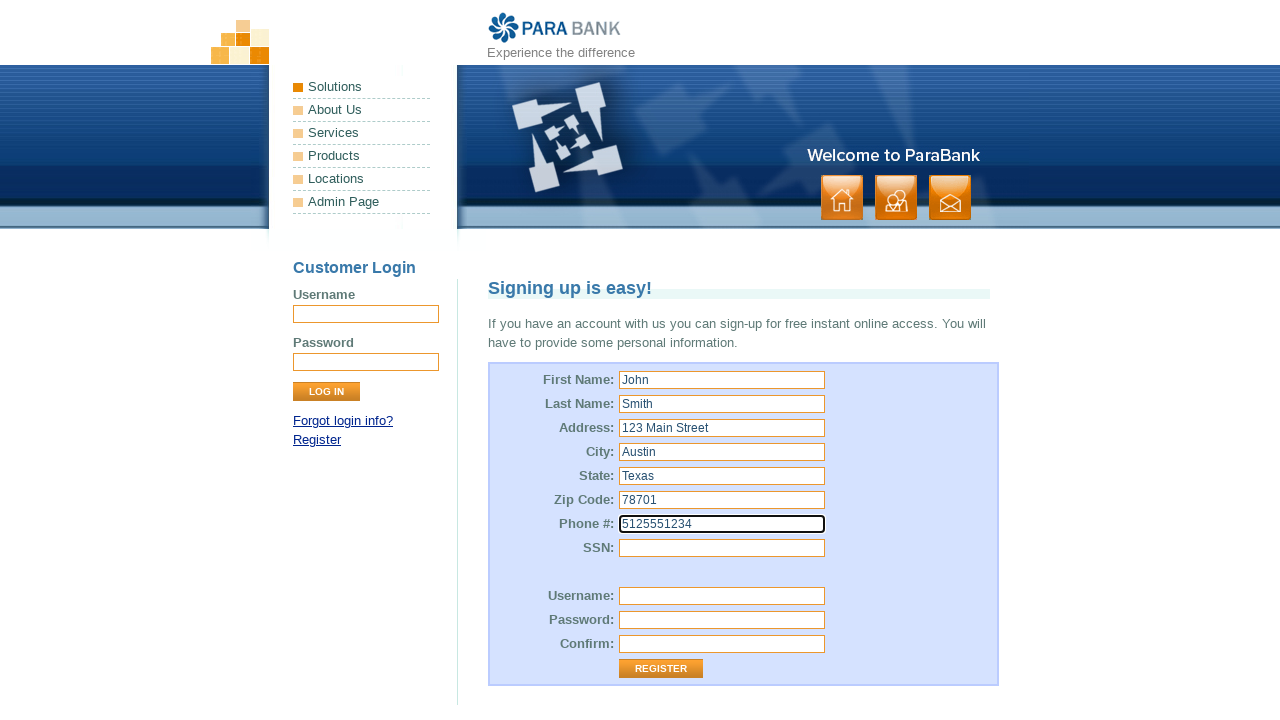

Filled SSN field with '123456789' on //*[@id='customer.ssn']
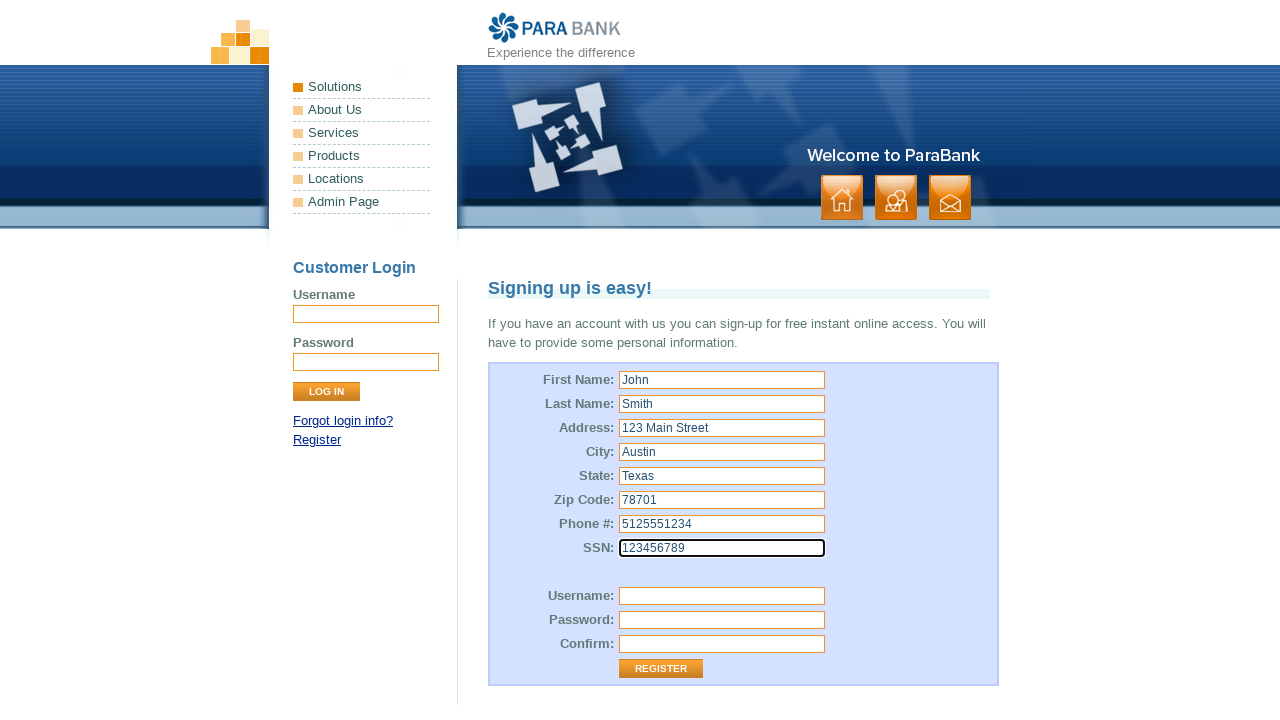

Filled username field with 'testuser2024' on //*[@id='customer.username']
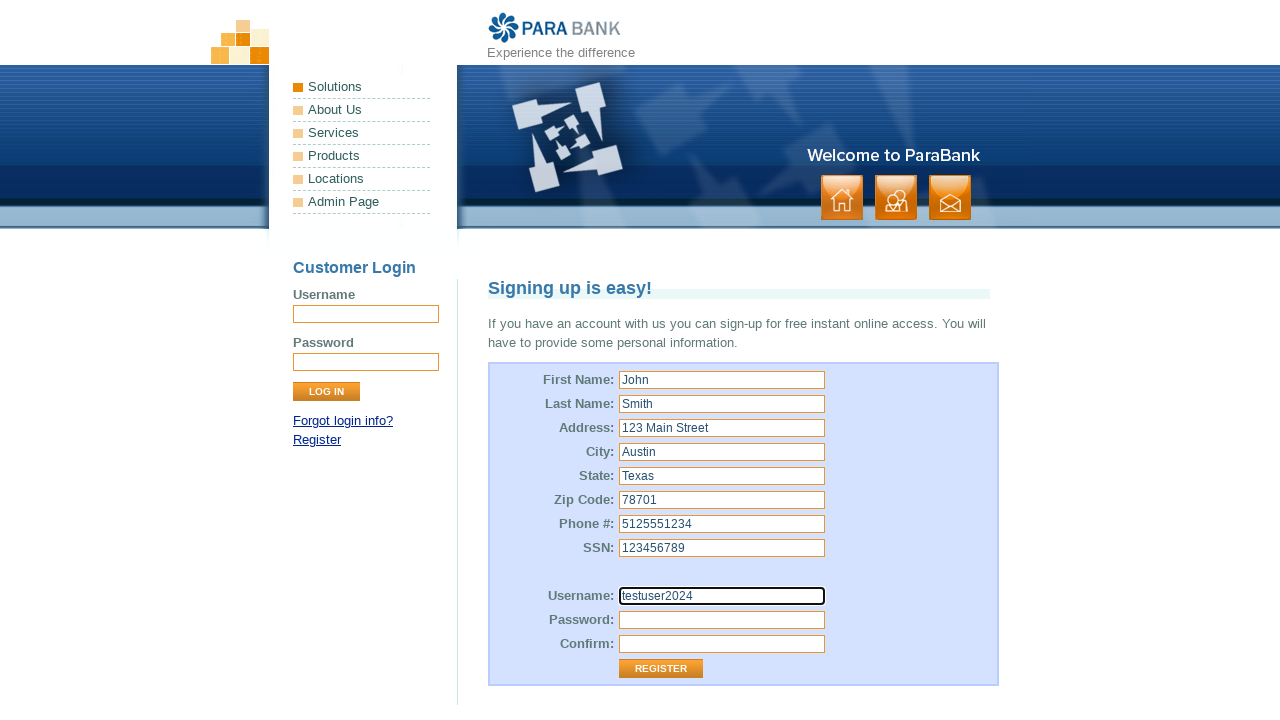

Filled password field with 'TestPass123!' on //*[@id='customer.password']
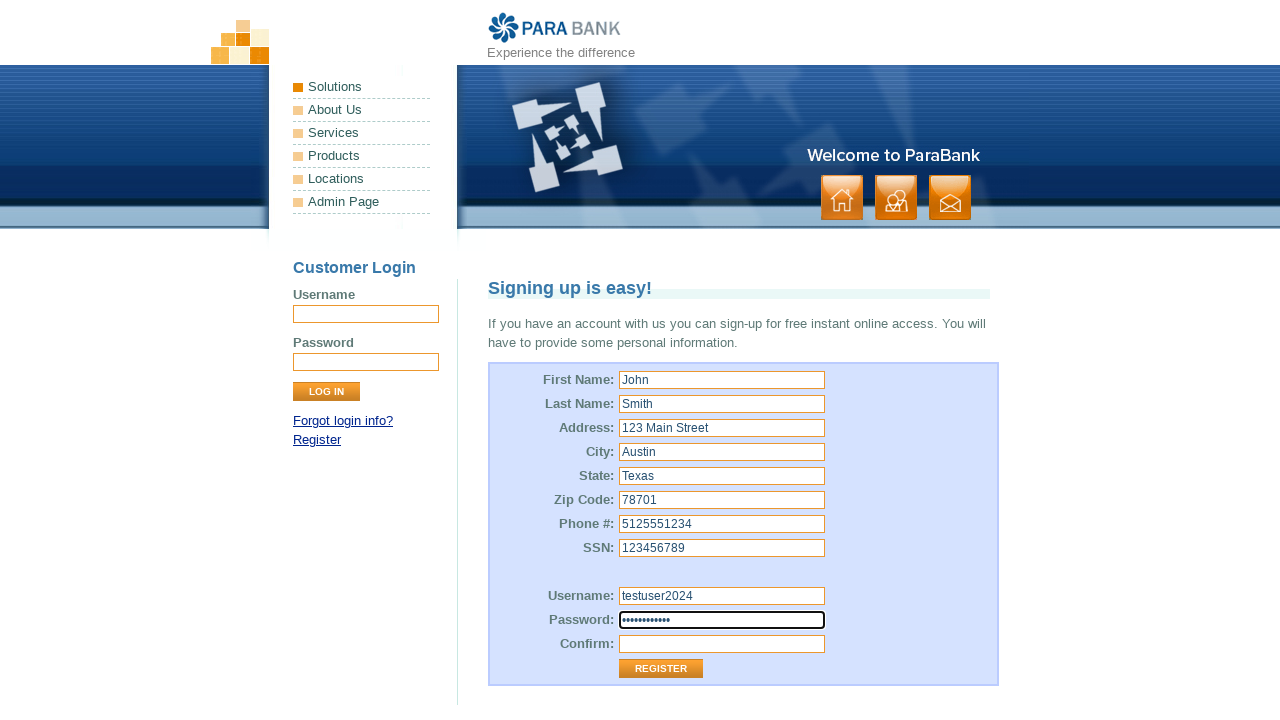

Filled confirm password field with 'TestPass123!' on //*[@id='repeatedPassword']
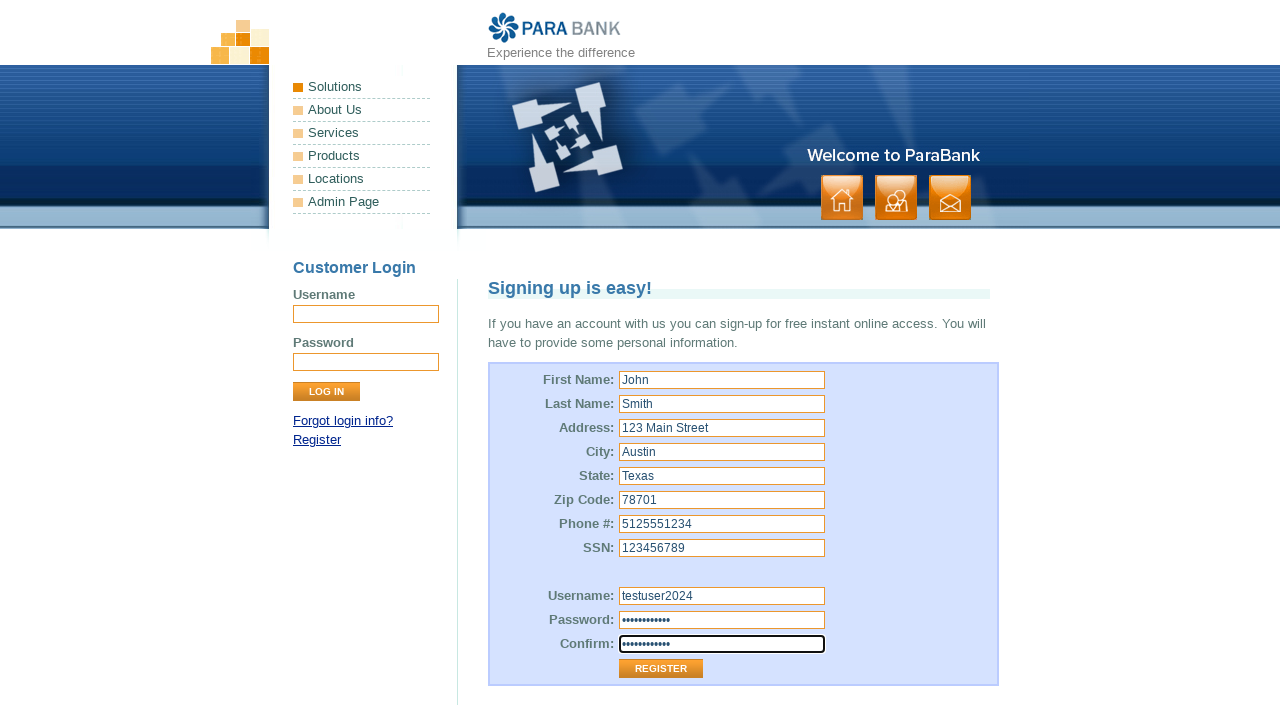

Clicked Register button to submit user registration form at (661, 669) on xpath=//*[@id='customerForm']/table/tbody/tr[13]/td[2]/input
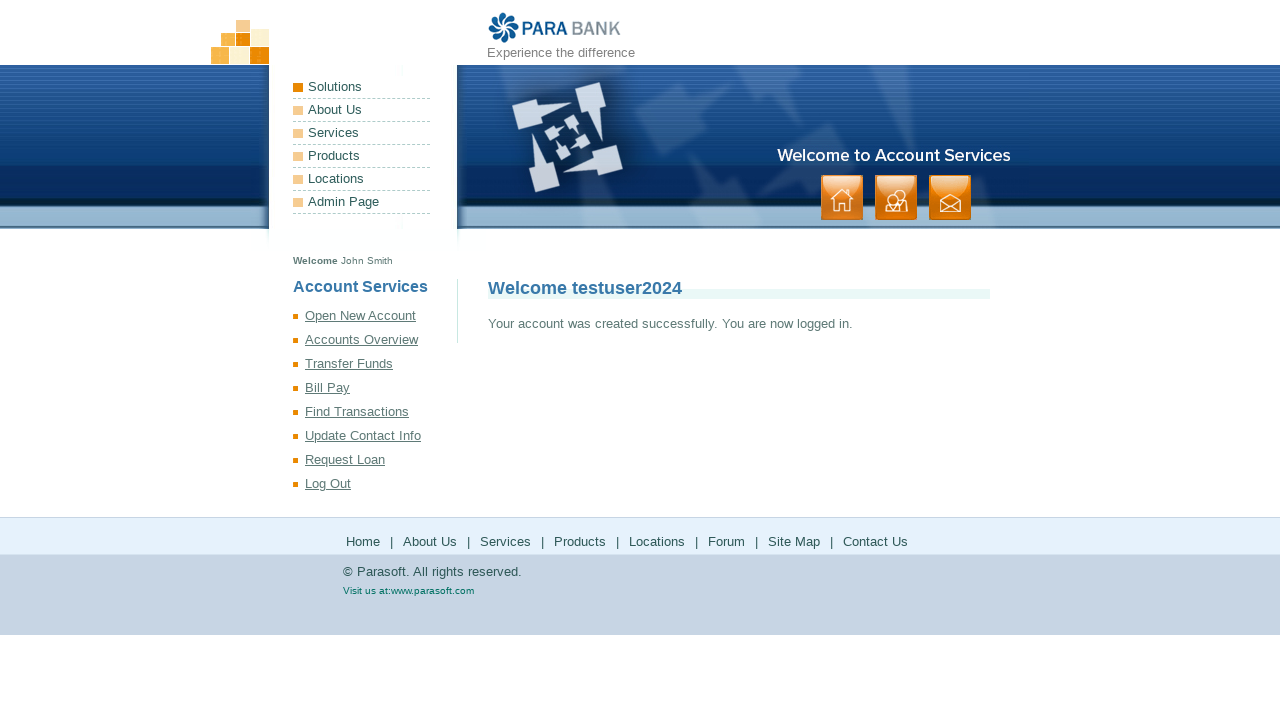

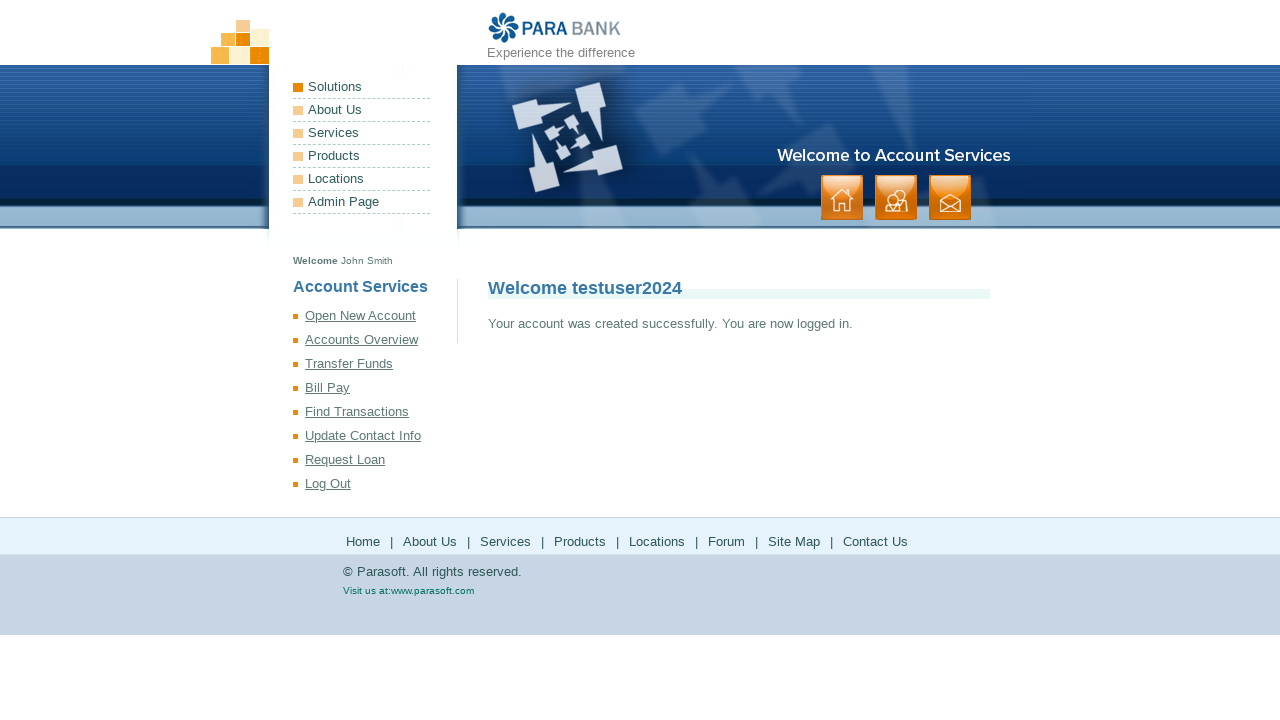